Navigates to JPL Space images page and clicks the full image button to view the featured Mars image

Starting URL: https://data-class-jpl-space.s3.amazonaws.com/JPL_Space/index.html

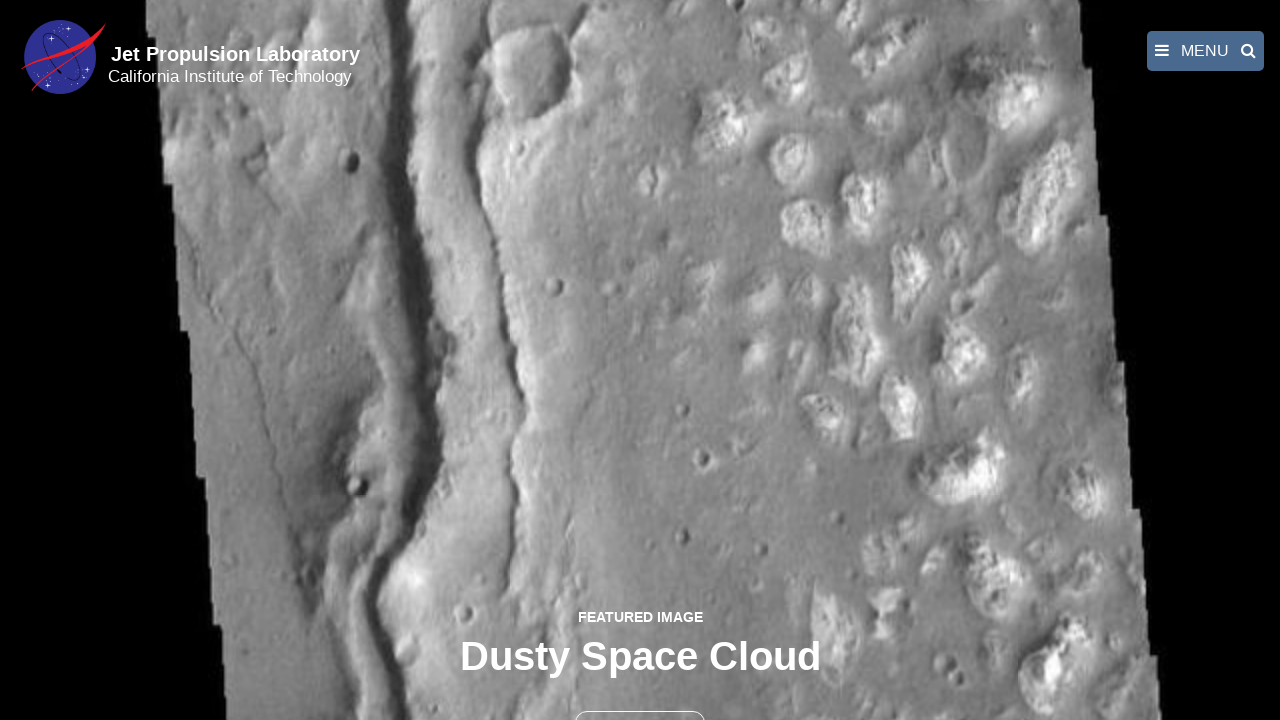

Navigated to JPL Space images page
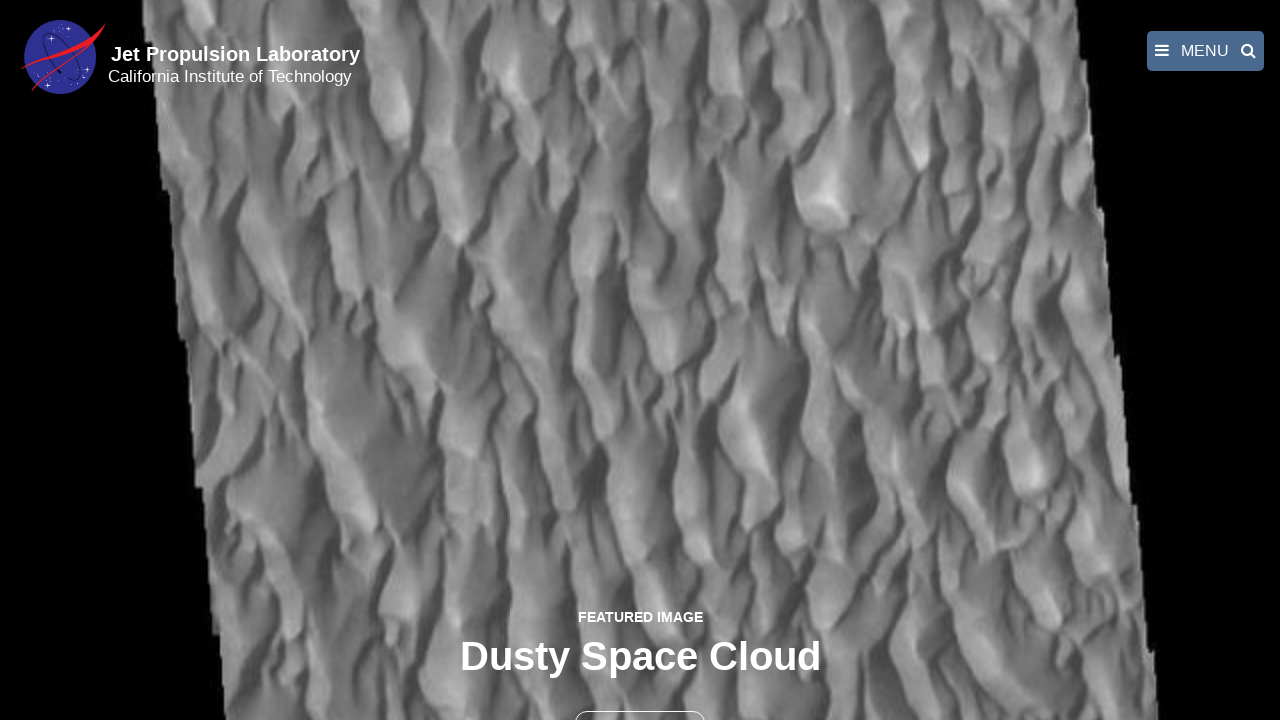

Clicked the full image button to view featured Mars image at (640, 699) on button >> nth=1
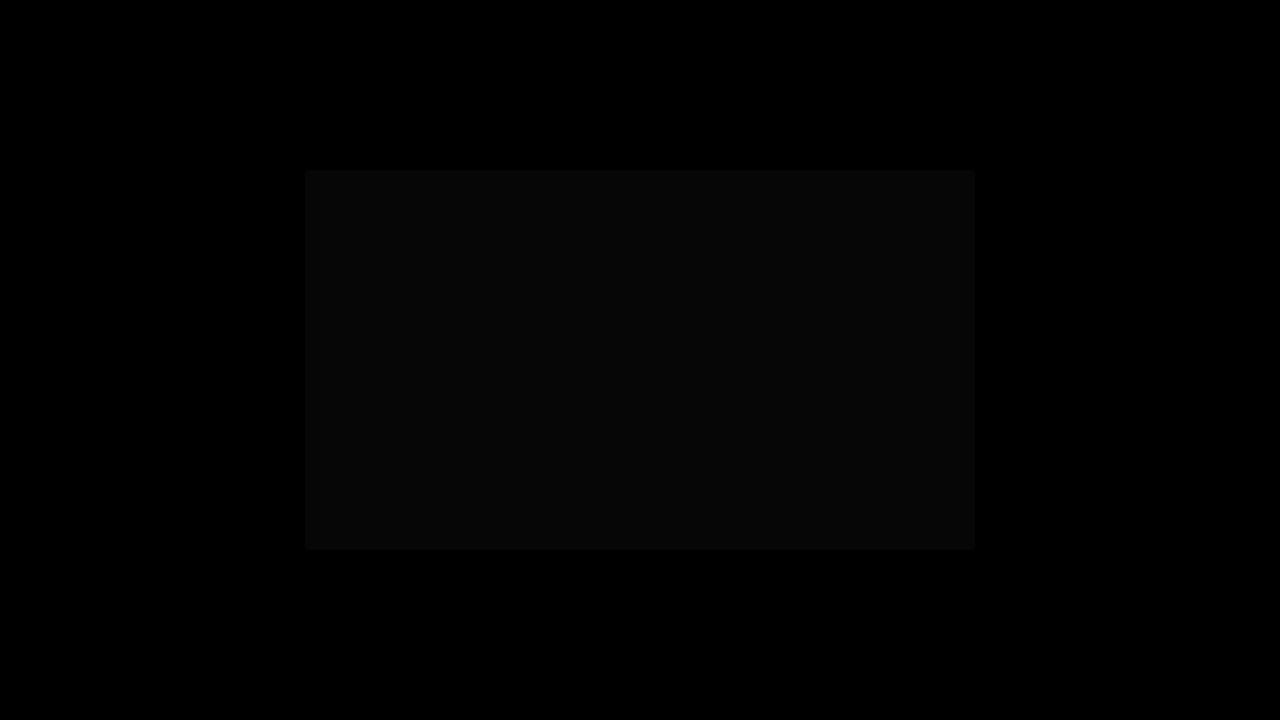

Full featured Mars image loaded
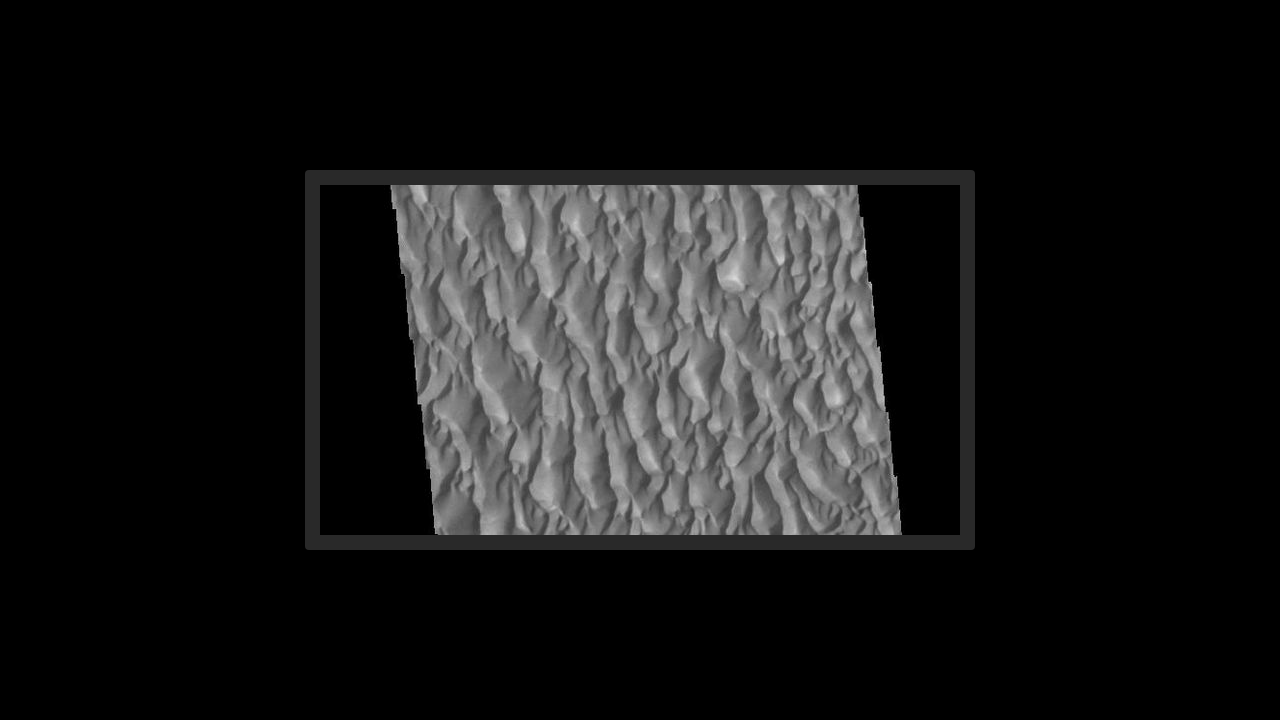

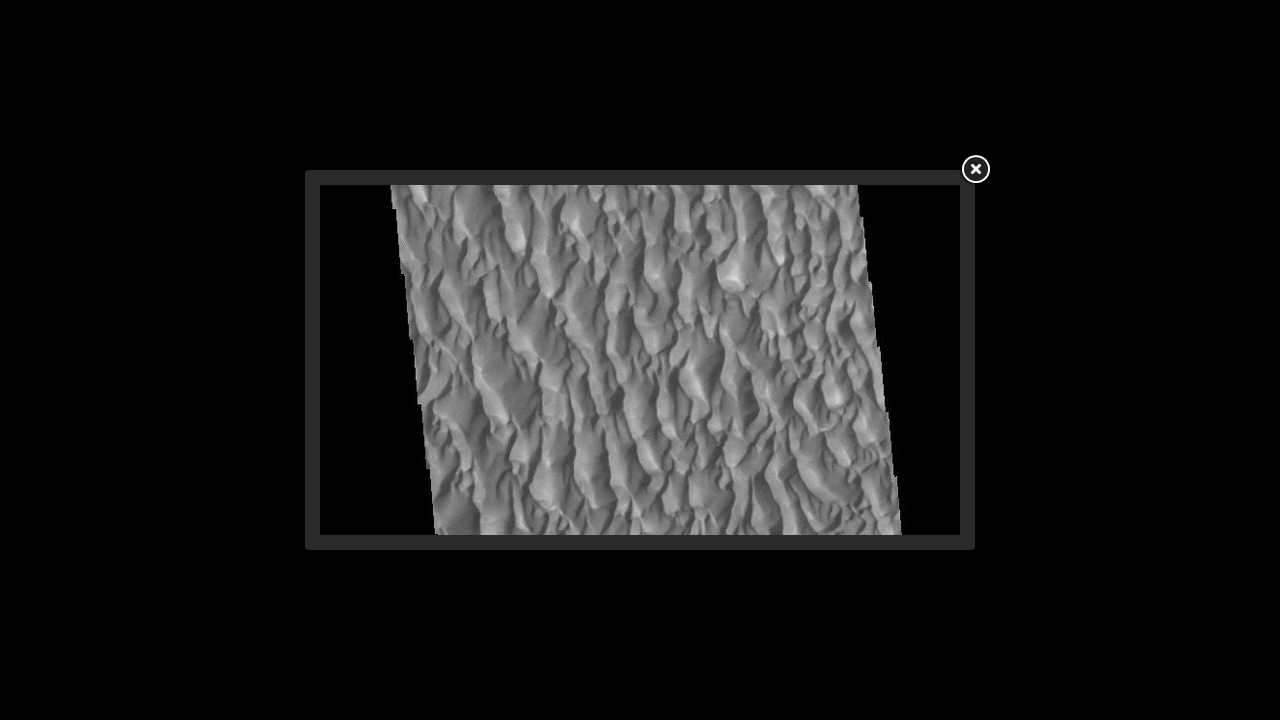